Tests a product page by navigating to it and adding multiple products to cart with different quantities by clicking add buttons multiple times

Starting URL: https://material.playwrightvn.com/

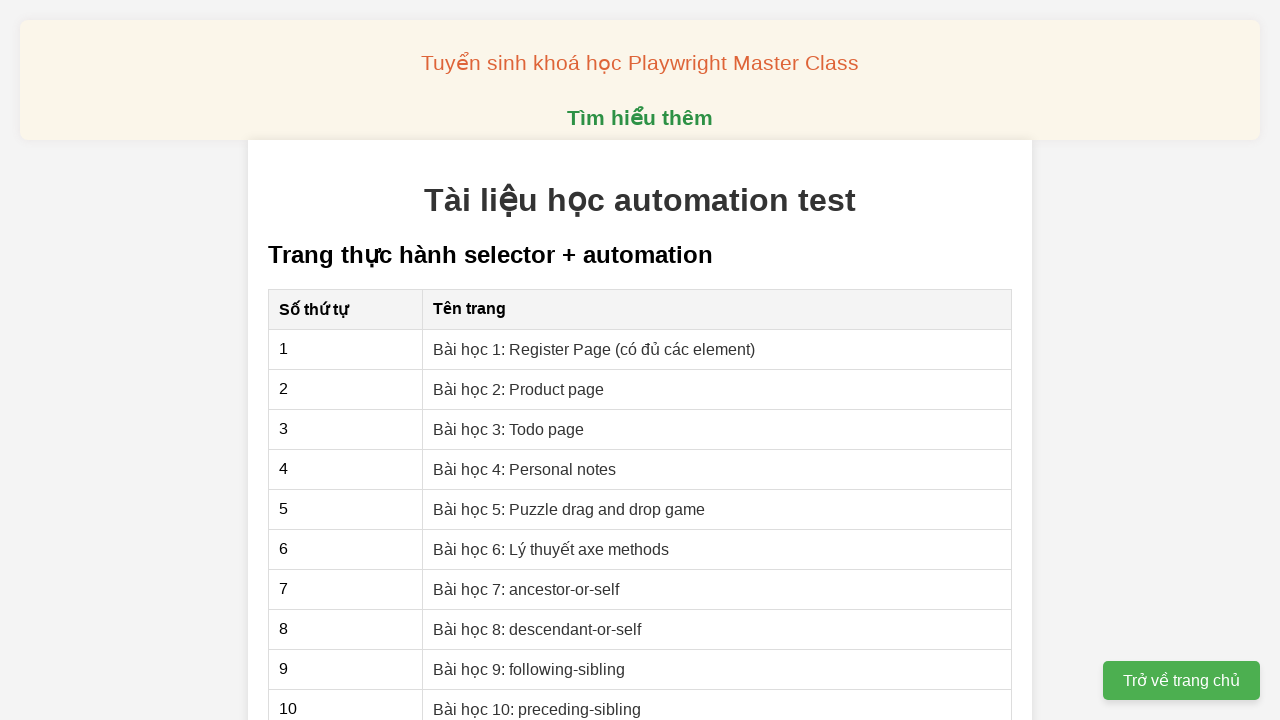

Clicked link to navigate to Product page (Lesson 2) at (519, 389) on xpath=//a[contains(text(),"Bài học 2: Product page")]
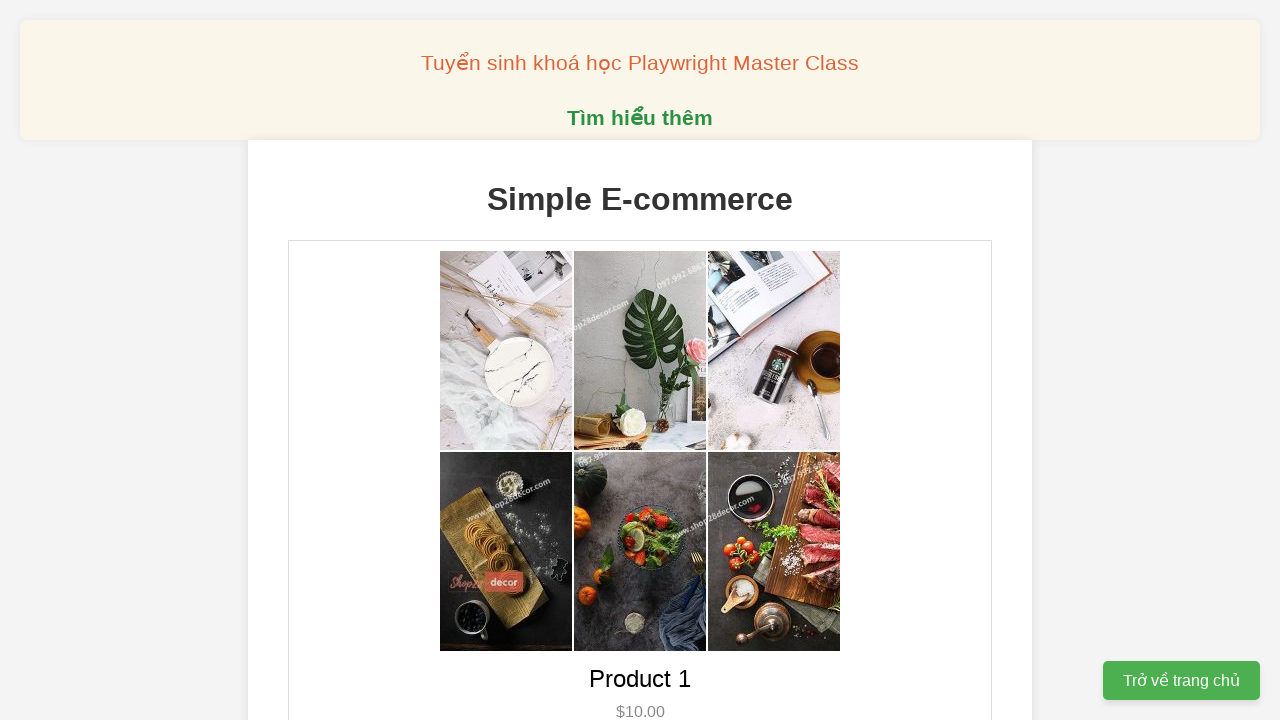

Added product 1 to cart (clicked 2 times) at (640, 360) on xpath=//button[@data-product-id="1"]
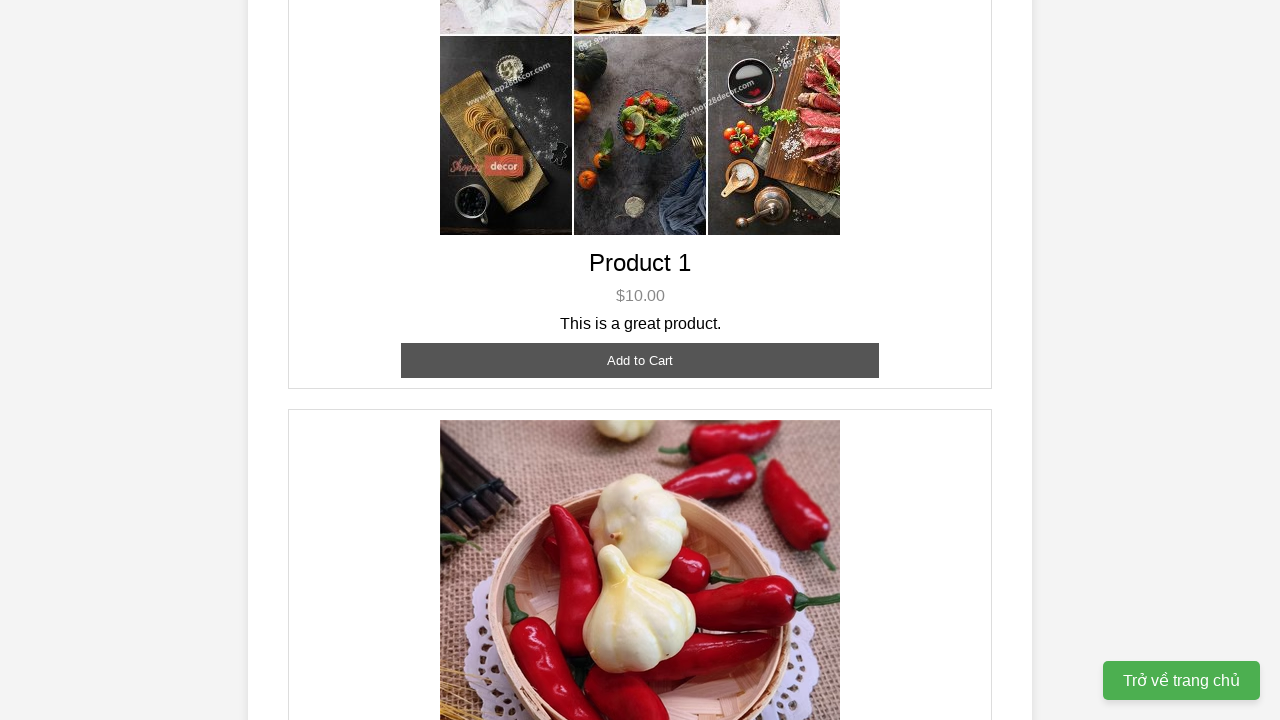

Added product 2 to cart (clicked 3 times) at (640, 360) on xpath=//button[@data-product-id="2"]
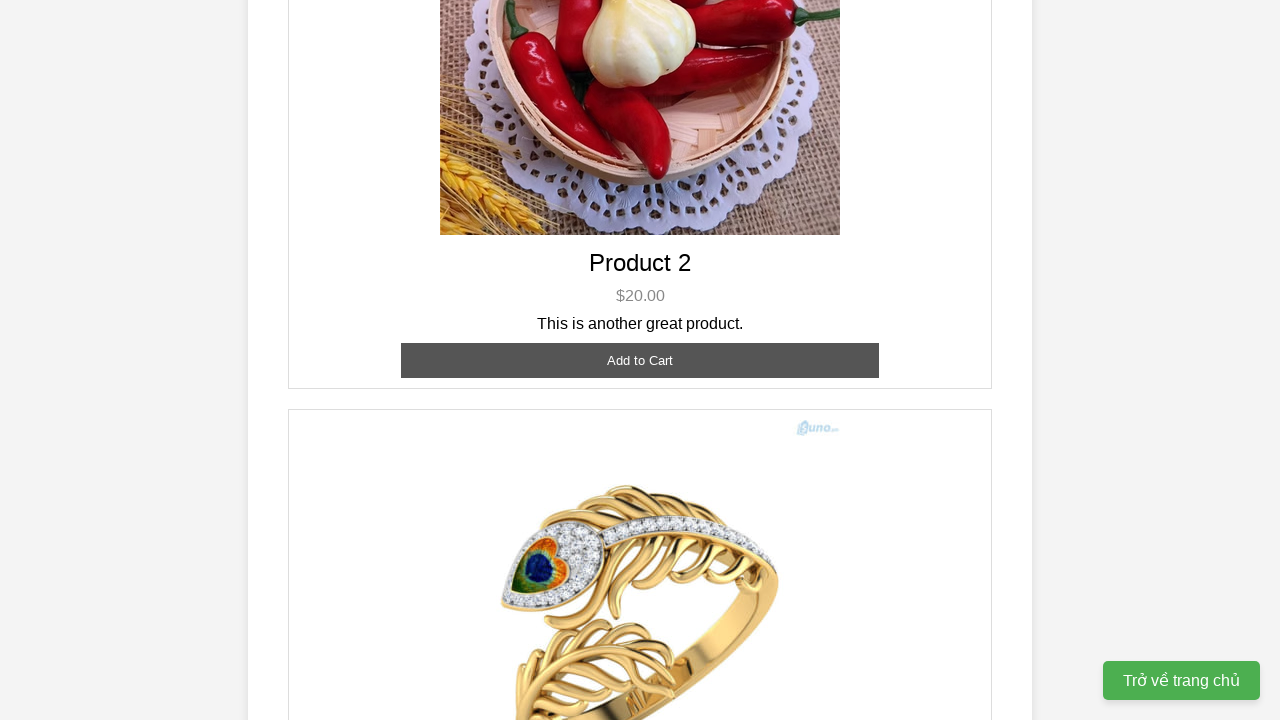

Added product 3 to cart (clicked 1 time) at (640, 388) on xpath=//button[@data-product-id="3"]
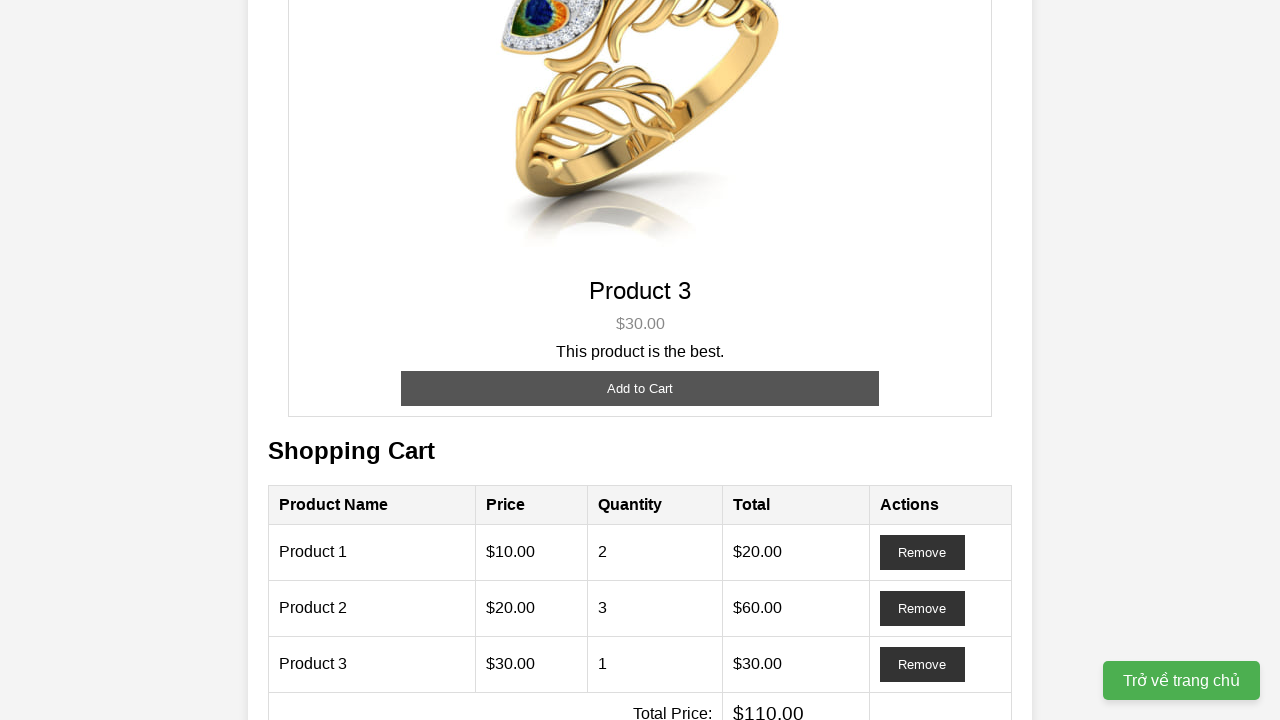

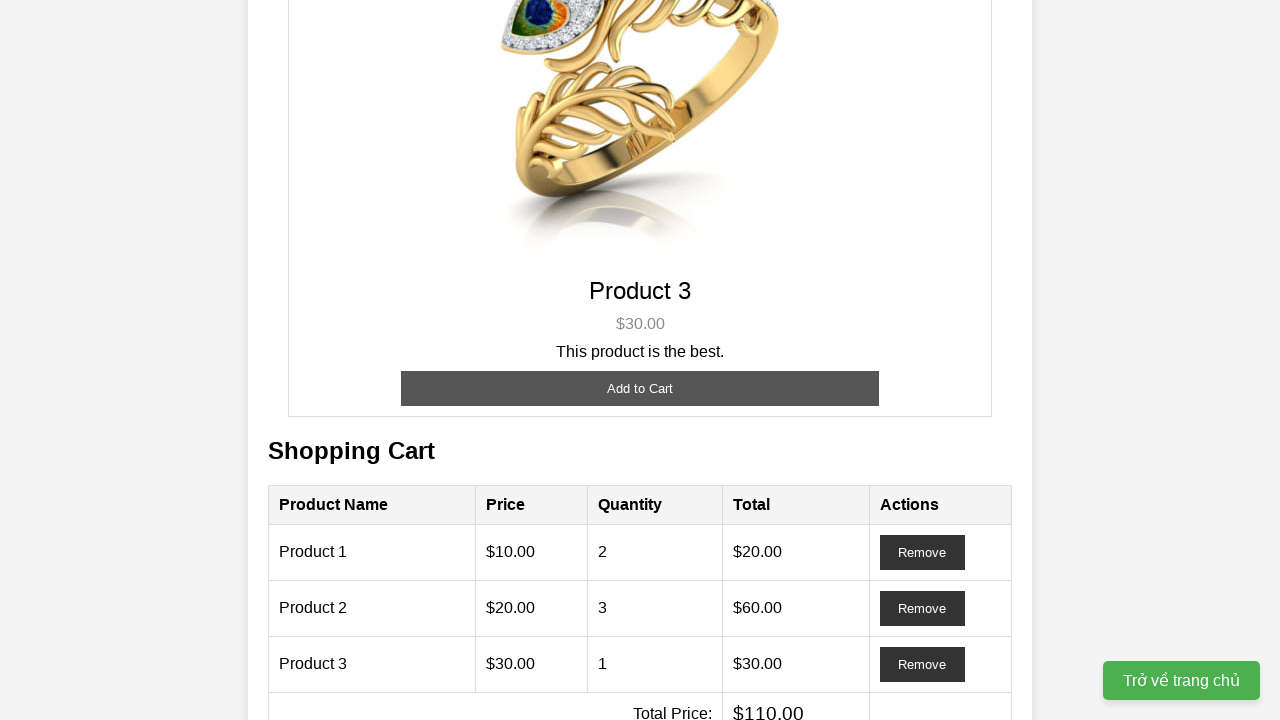